Tests dynamic loading by clicking Start button and waiting for "Hello World!" text to appear

Starting URL: http://the-internet.herokuapp.com/dynamic_loading/2

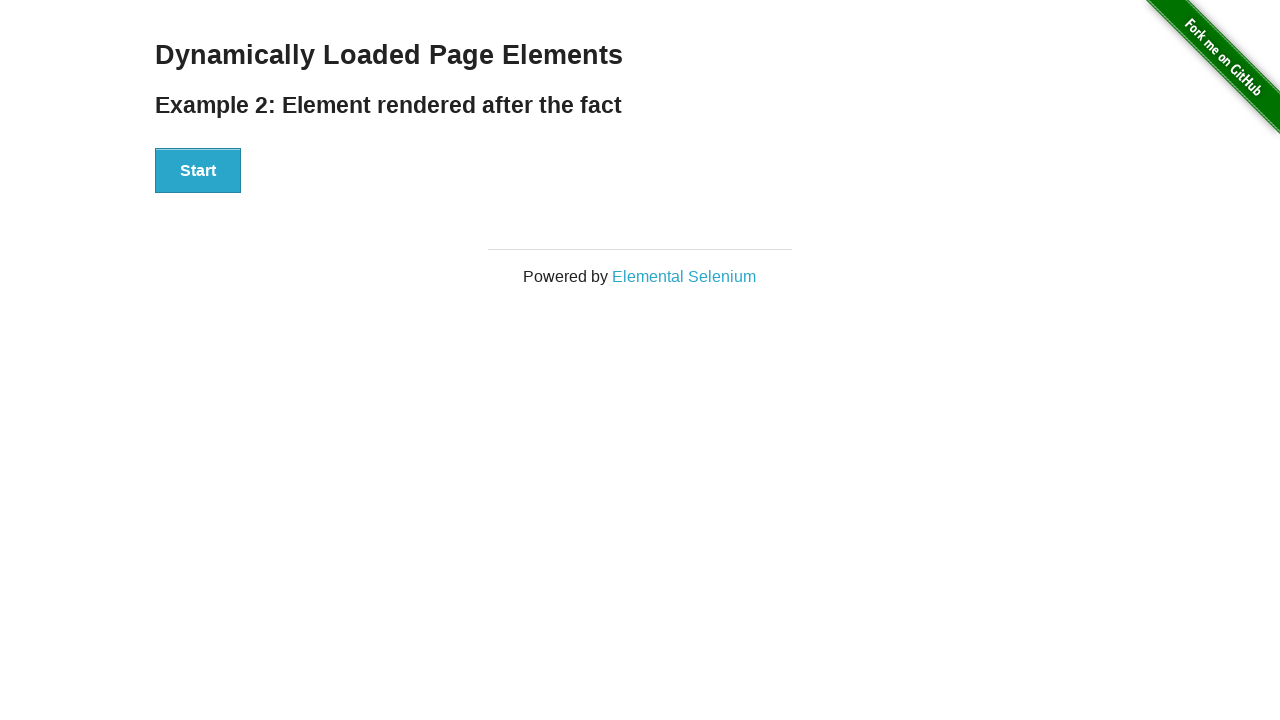

Clicked Start button to initiate dynamic loading at (198, 171) on button:has-text('Start')
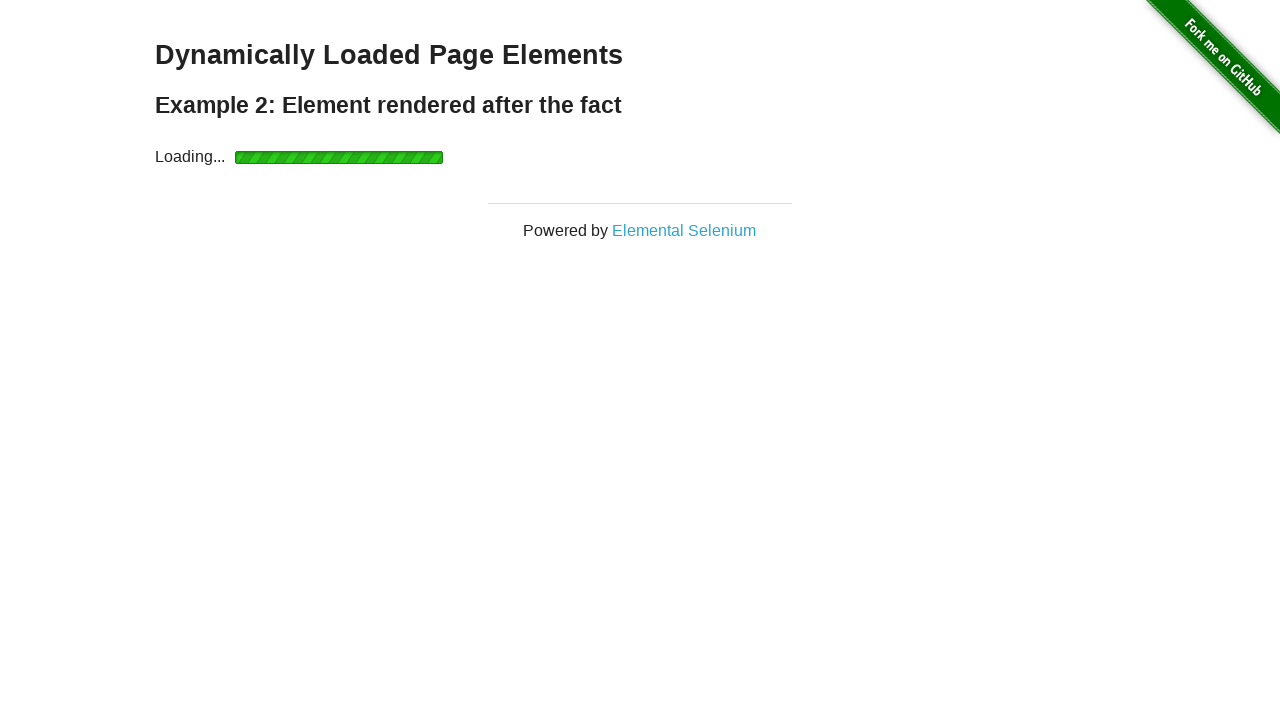

Waited for 'Hello World!' text to appear and become visible
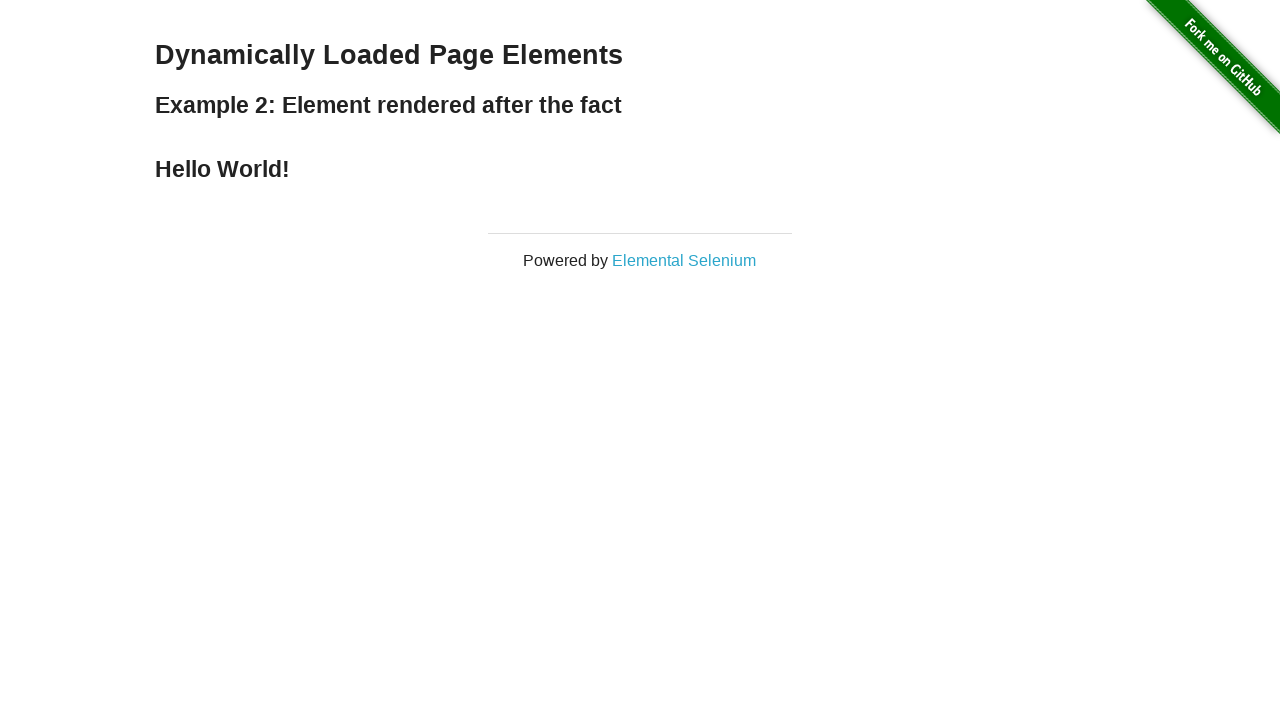

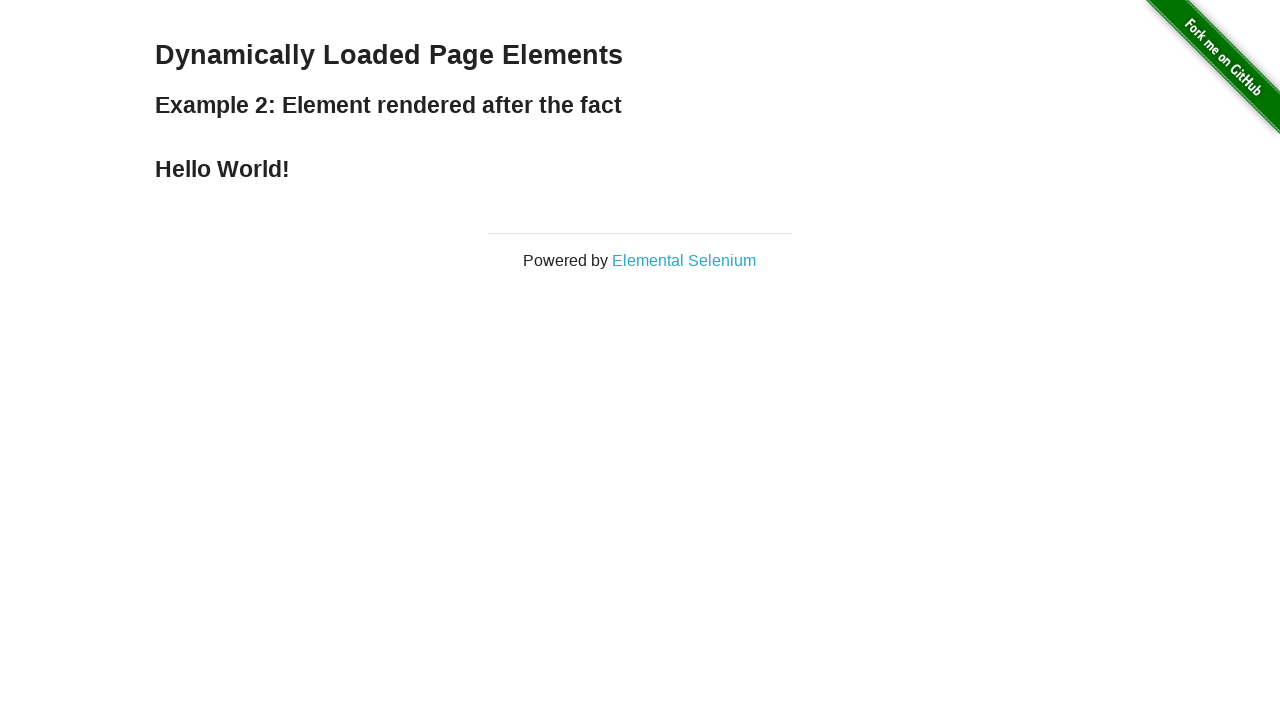